Tests dynamic content loading by clicking a reveal button and interacting with the revealed element

Starting URL: https://www.selenium.dev/selenium/web/dynamic.html

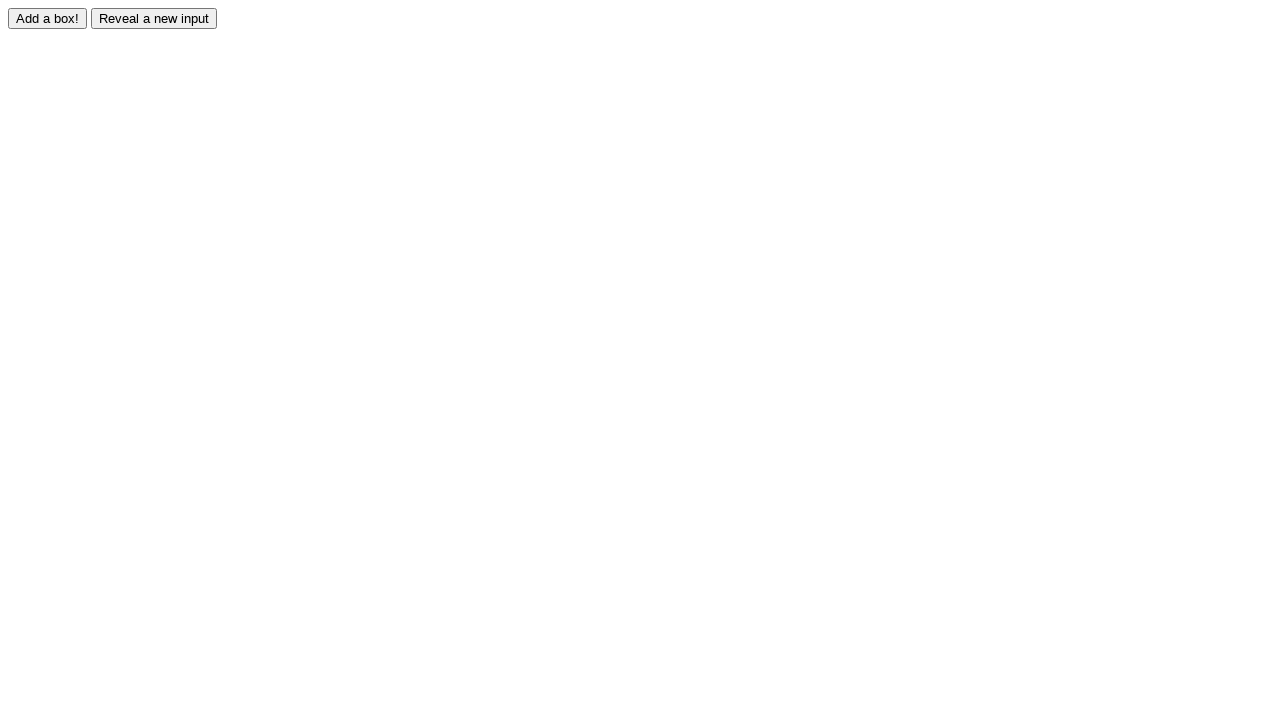

Navigated to dynamic content loading test page
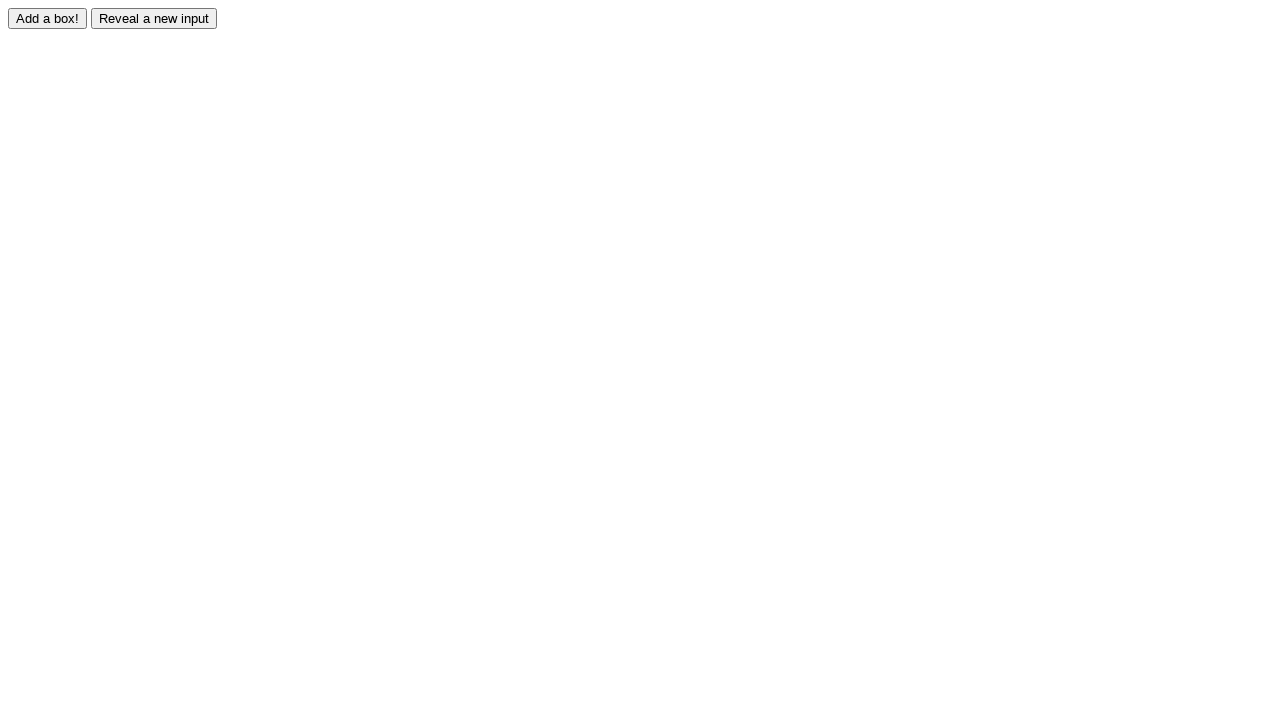

Clicked reveal button to display hidden content at (154, 18) on #reveal
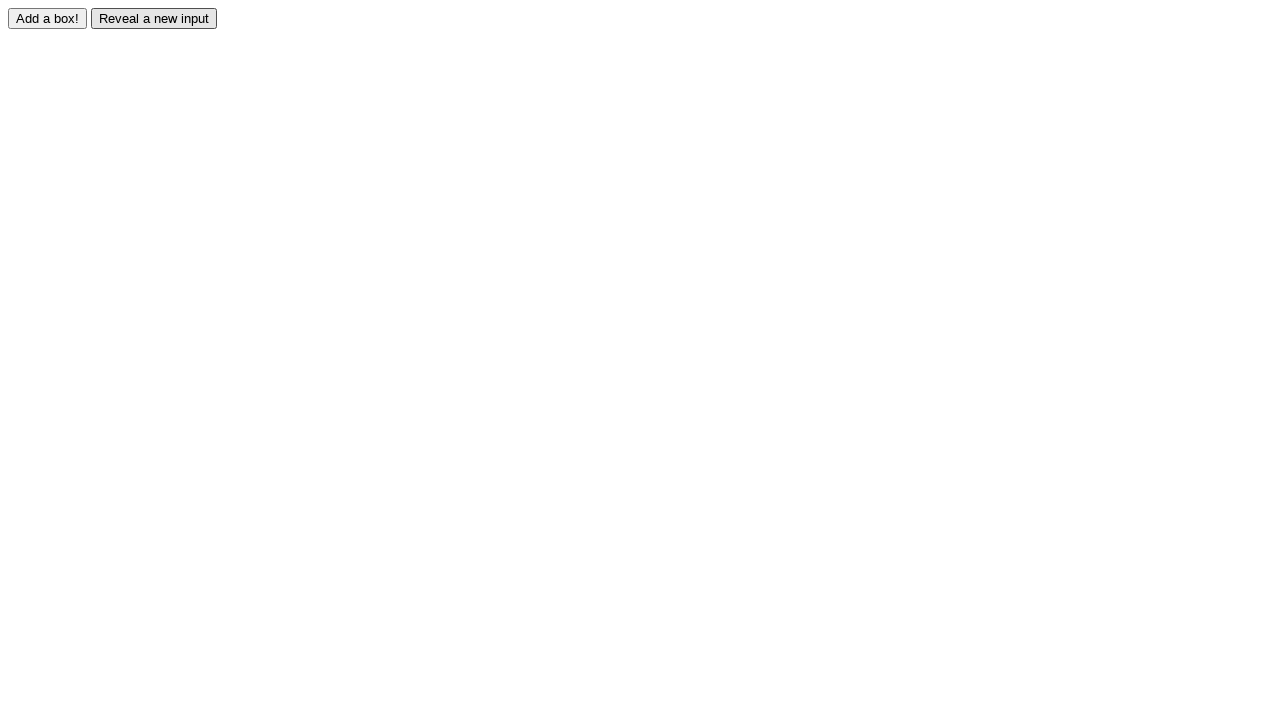

Revealed element became visible
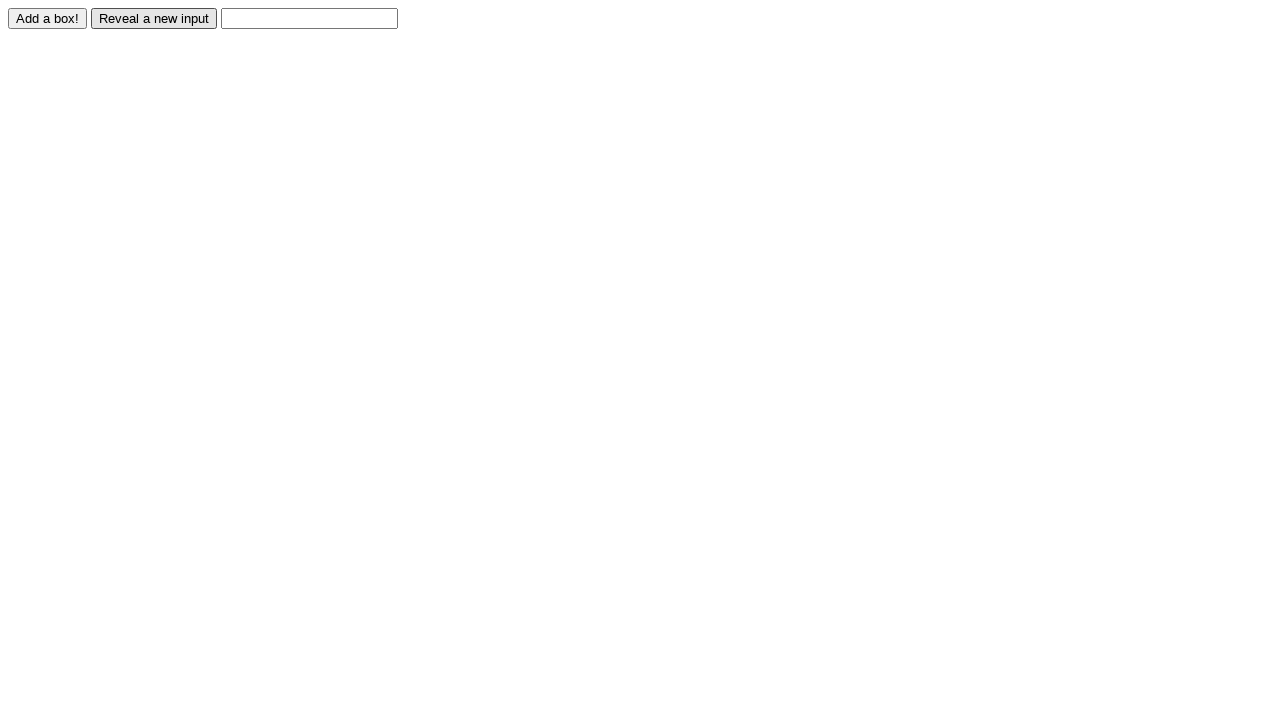

Filled revealed input field with 'Displayed' on #revealed
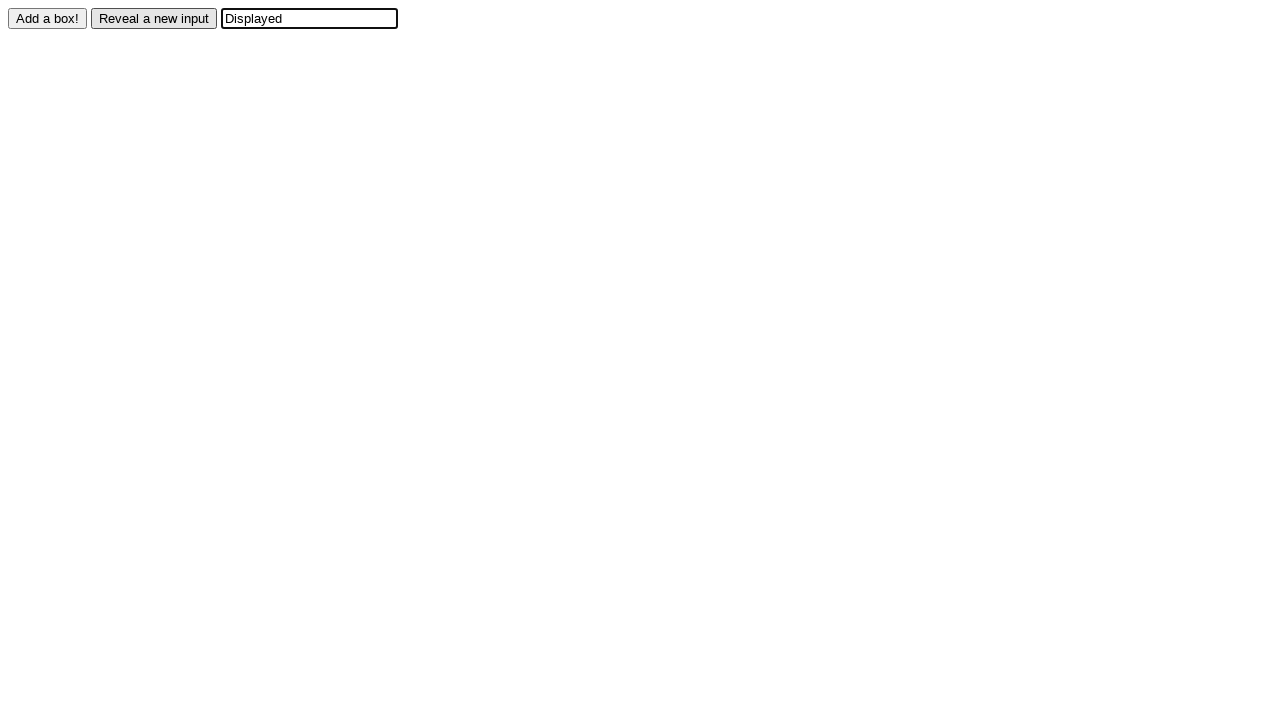

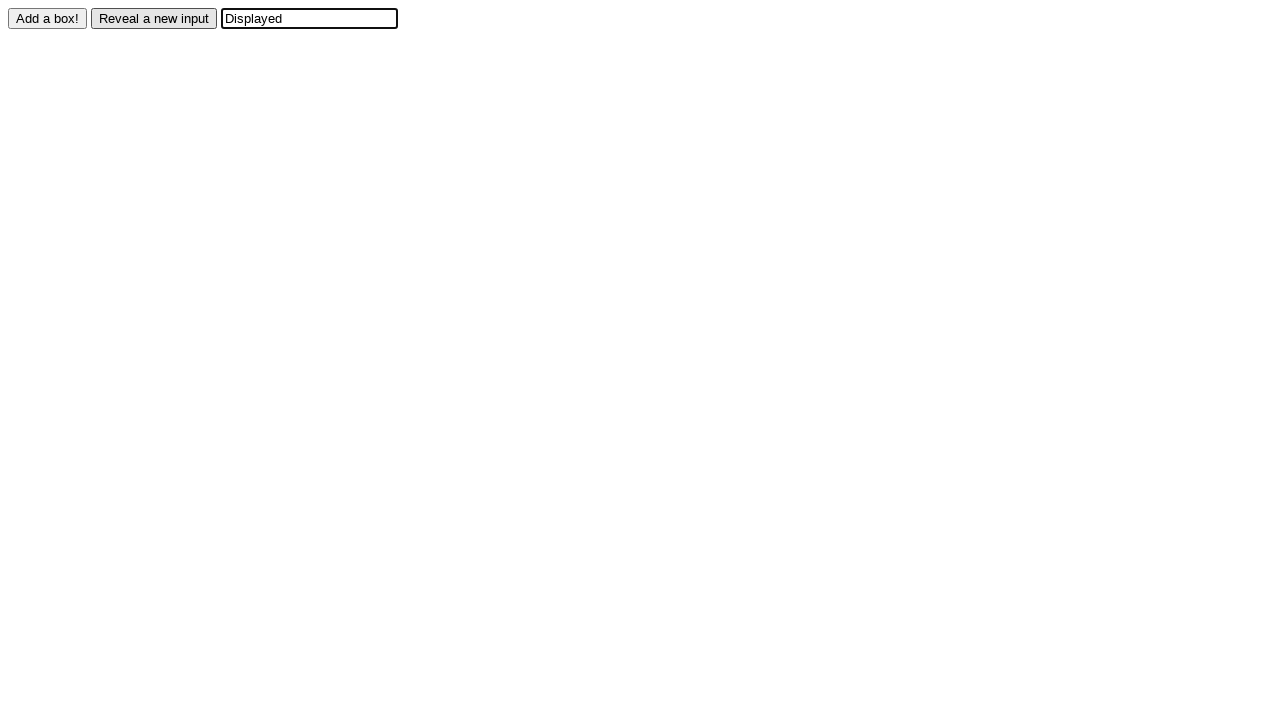